Tests a button that becomes clickable after a delay, waits for it to be enabled, clicks it, and verifies the success message

Starting URL: http://suninjuly.github.io/wait2.html

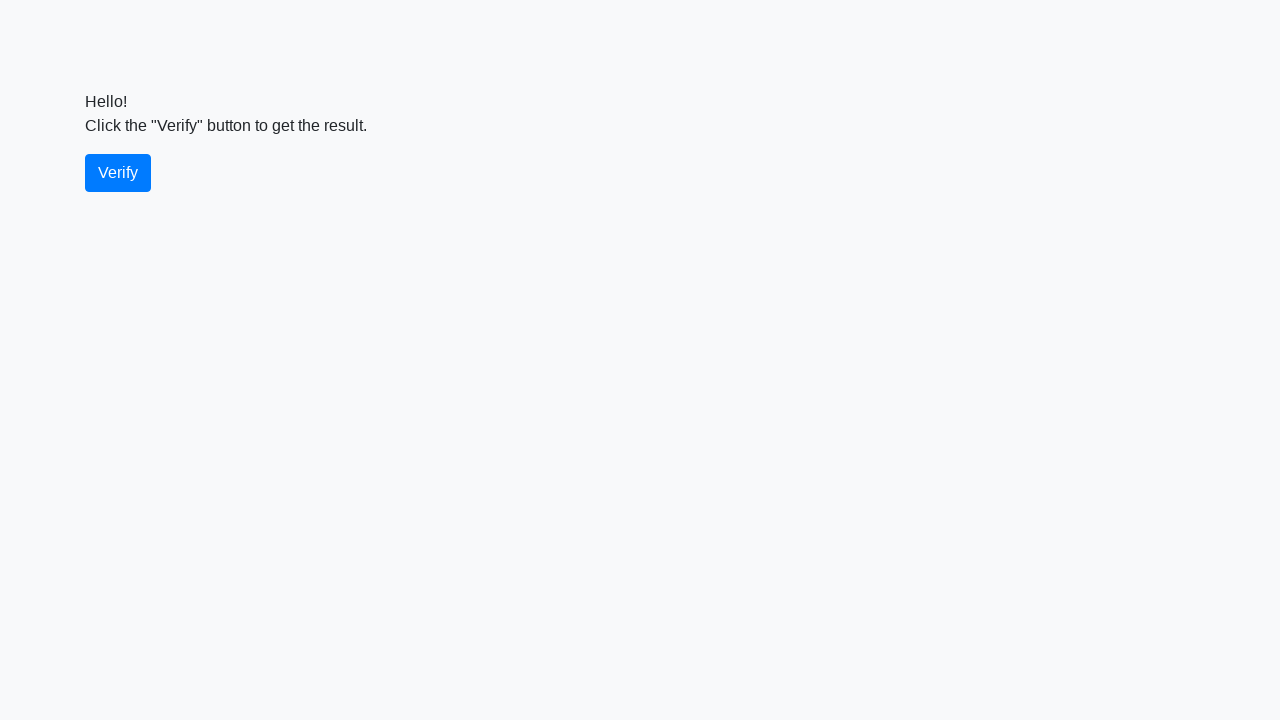

Navigated to test page
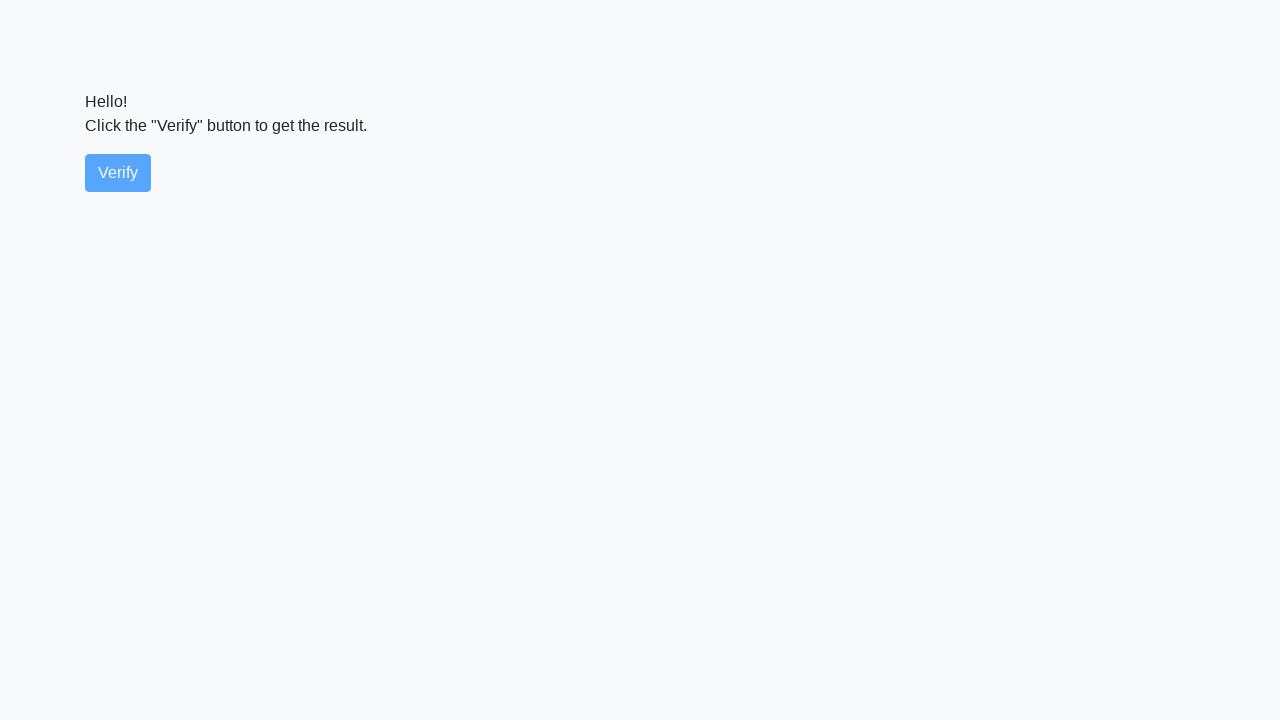

Button became visible after delay
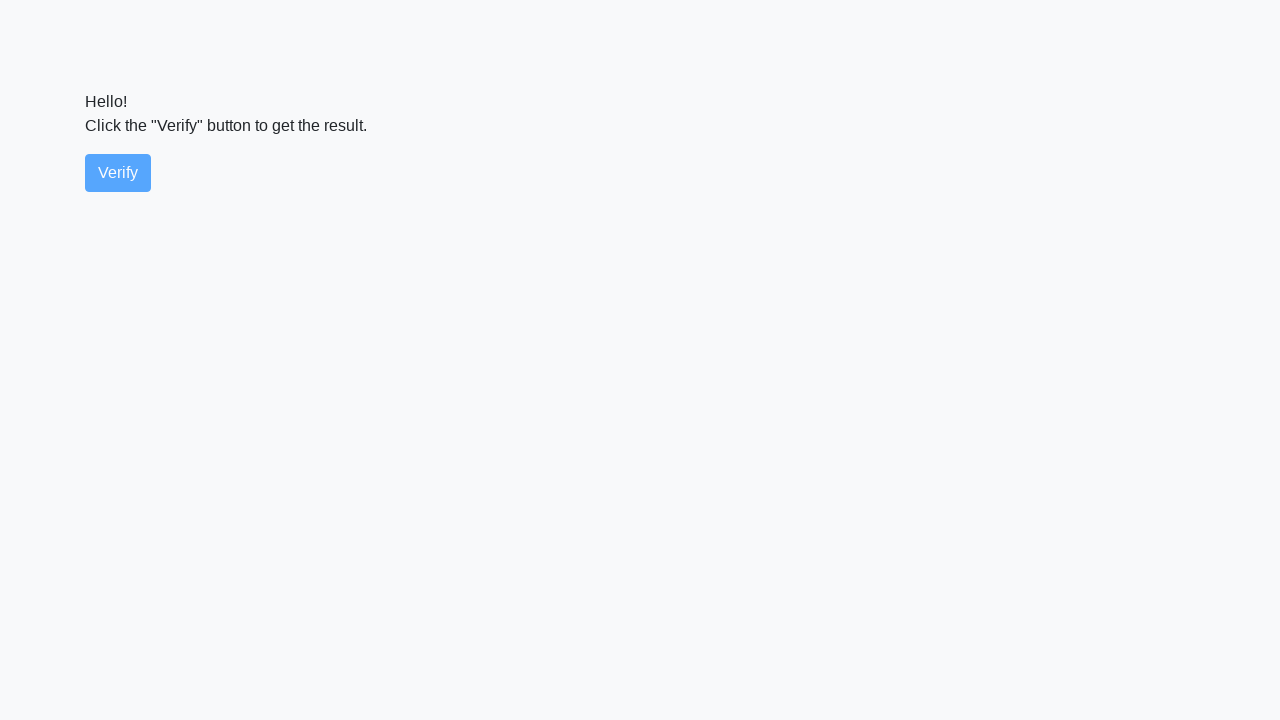

Clicked the verify button
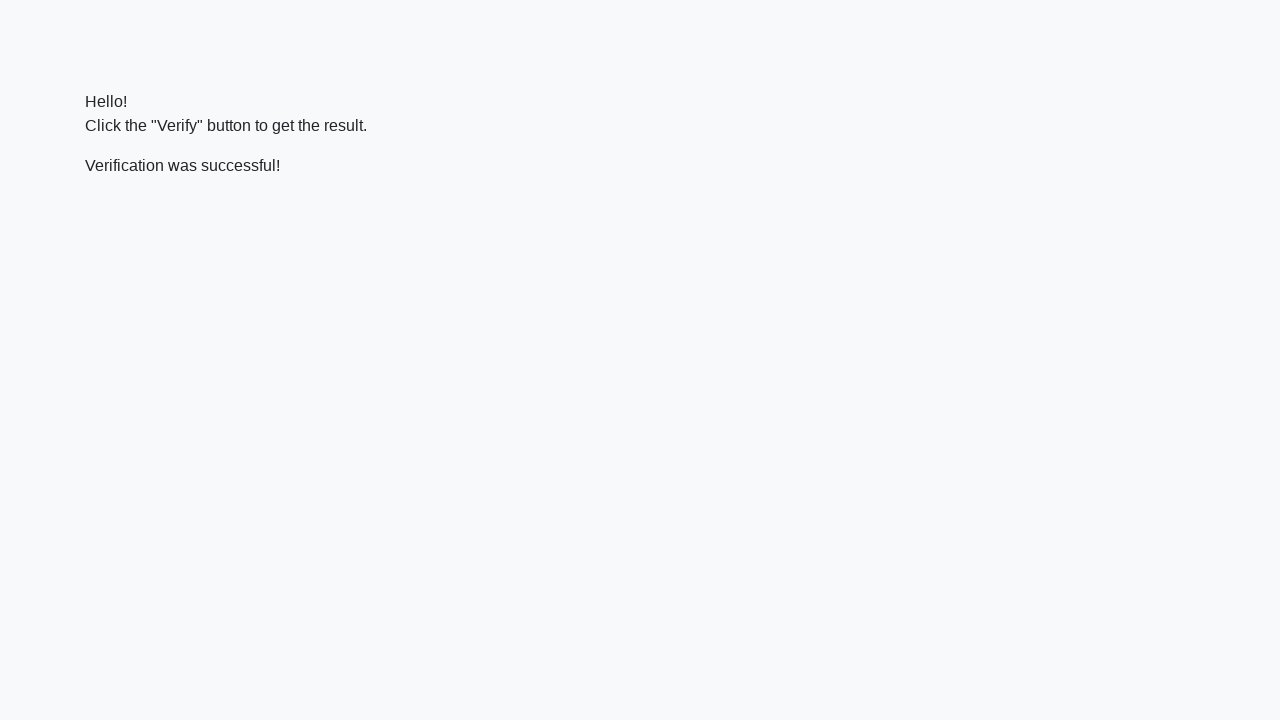

Located success message element
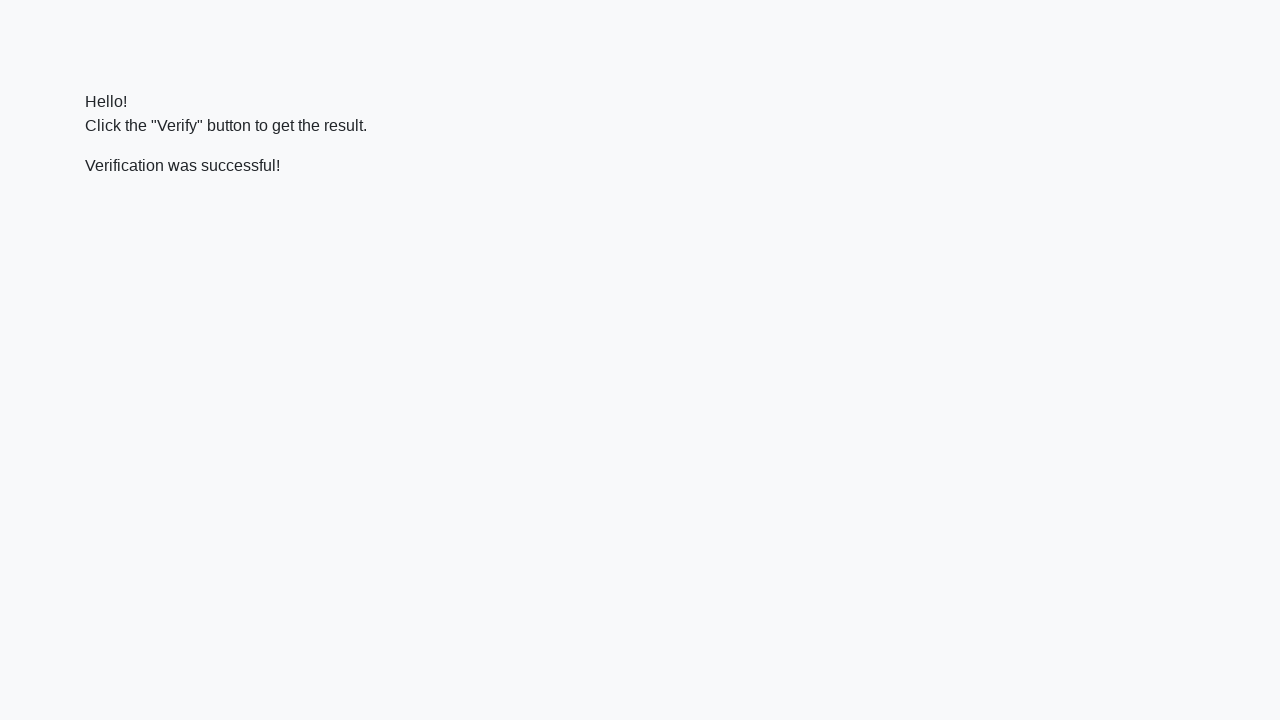

Verified success message contains expected text
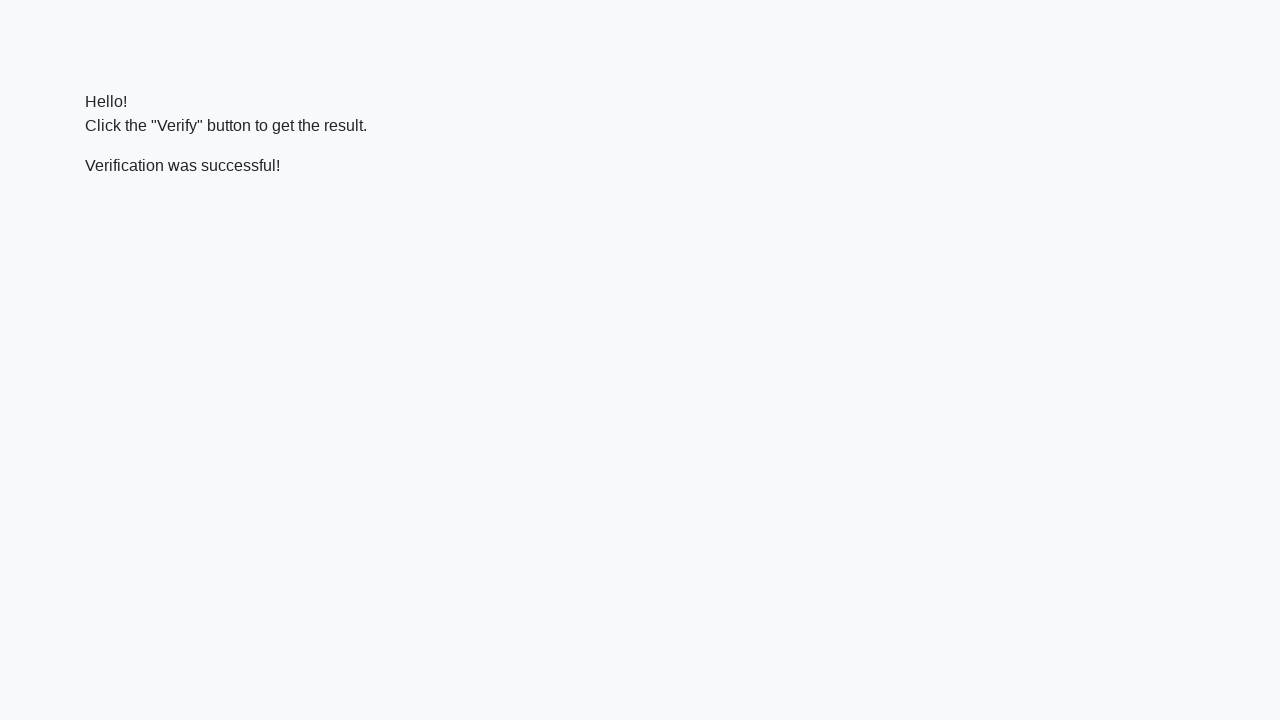

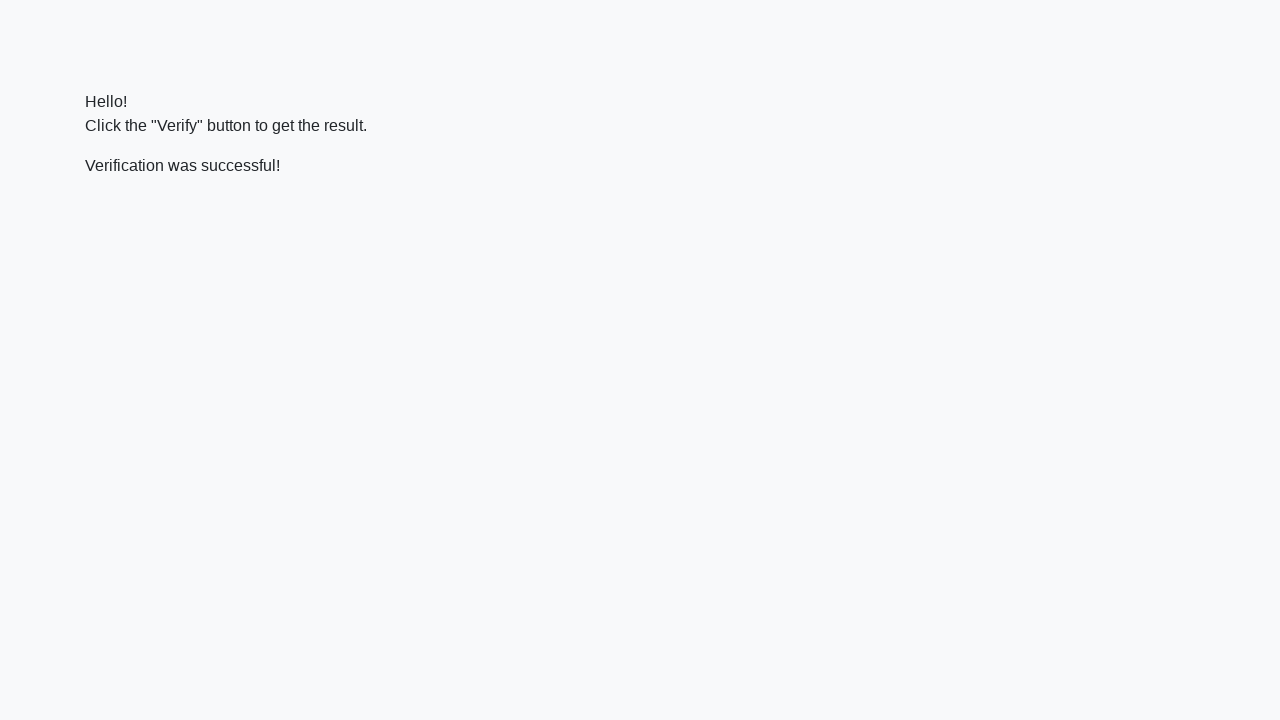